Tests autocomplete dropdown functionality by typing partial text, selecting a suggestion from the dropdown, and verifying the selected value

Starting URL: https://rahulshettyacademy.com/AutomationPractice/

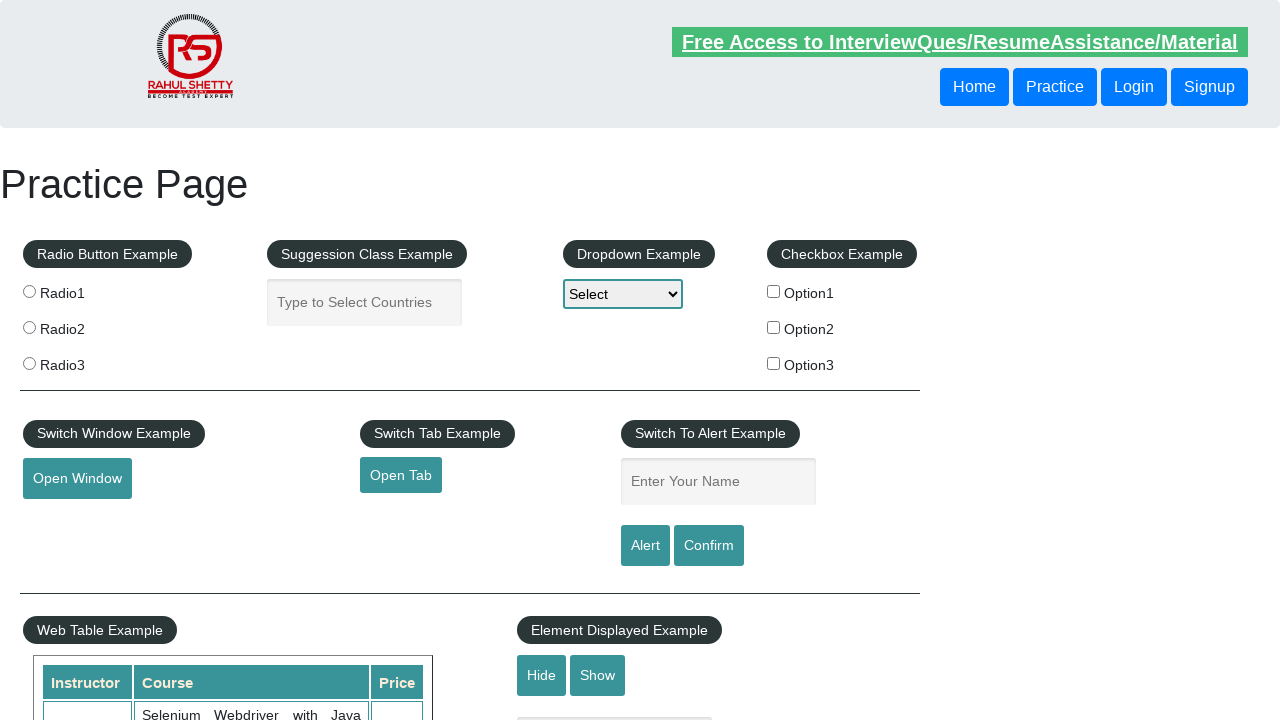

Typed 'uni' in autocomplete field to trigger dropdown on #autocomplete
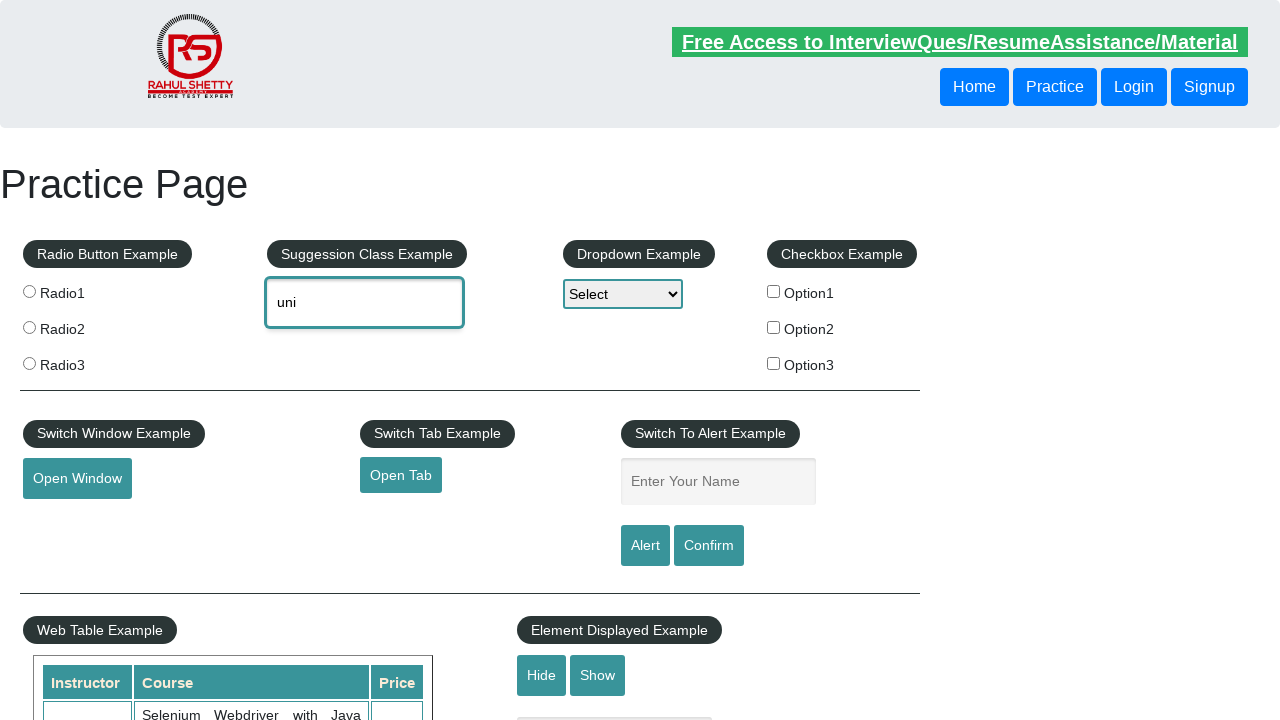

Autocomplete dropdown suggestions loaded
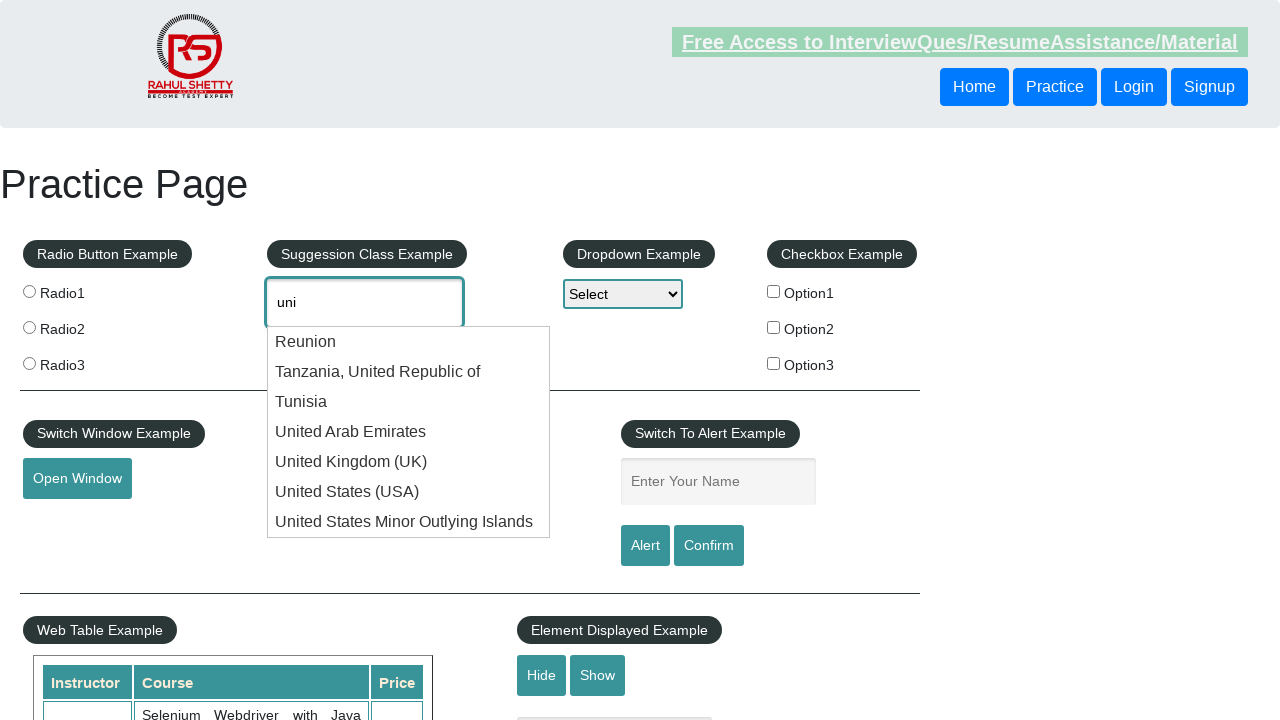

Selected 'United States' from dropdown suggestions at (409, 492) on .ui-menu.ui-autocomplete li >> nth=5
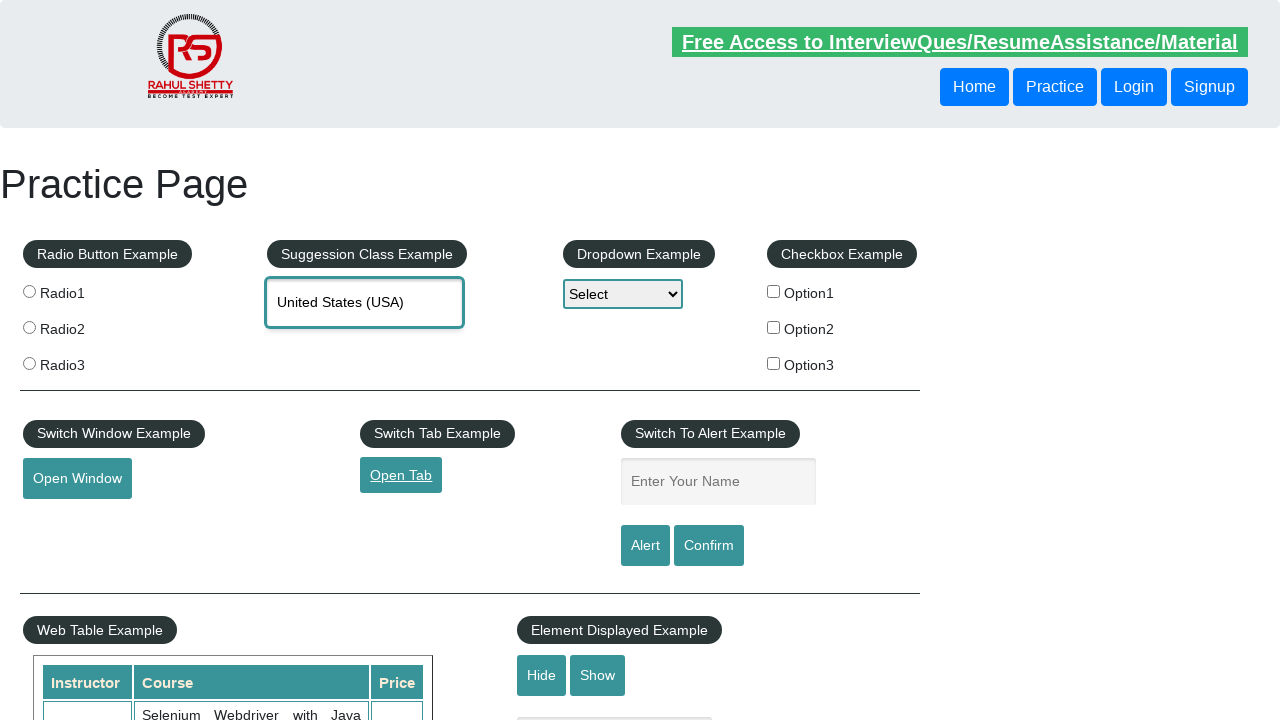

Verified autocomplete field contains 'United States (USA)'
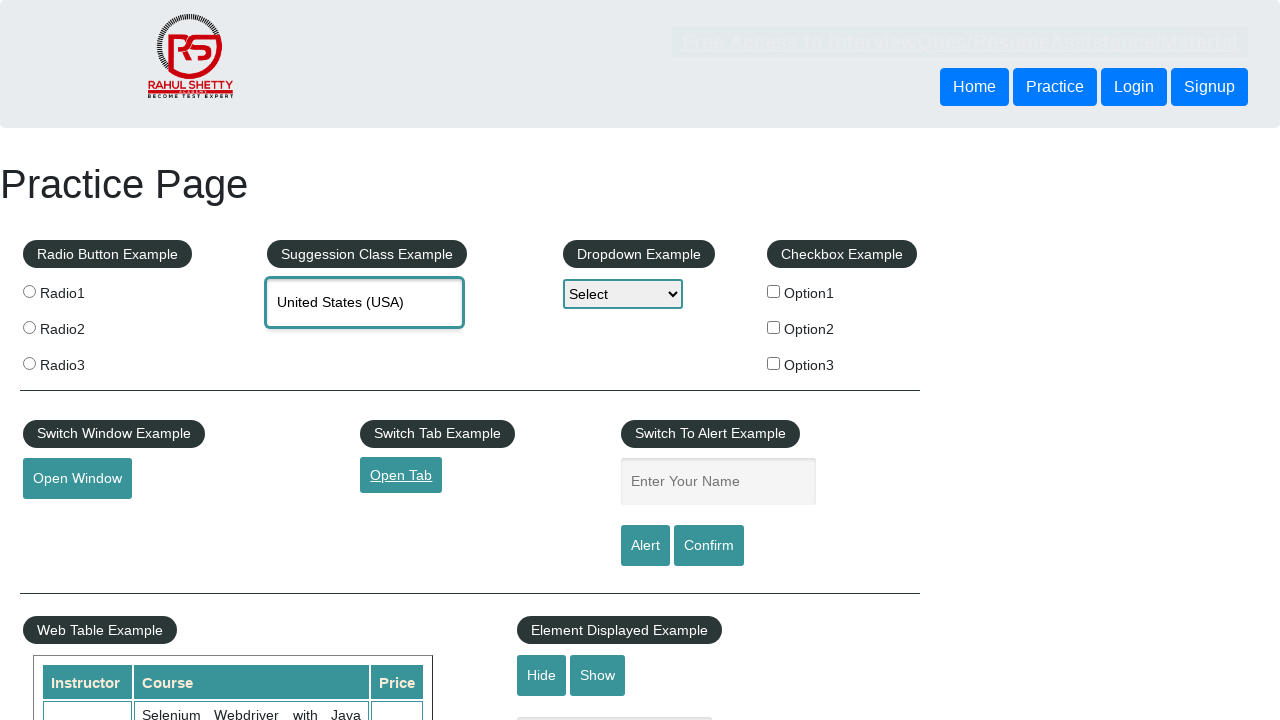

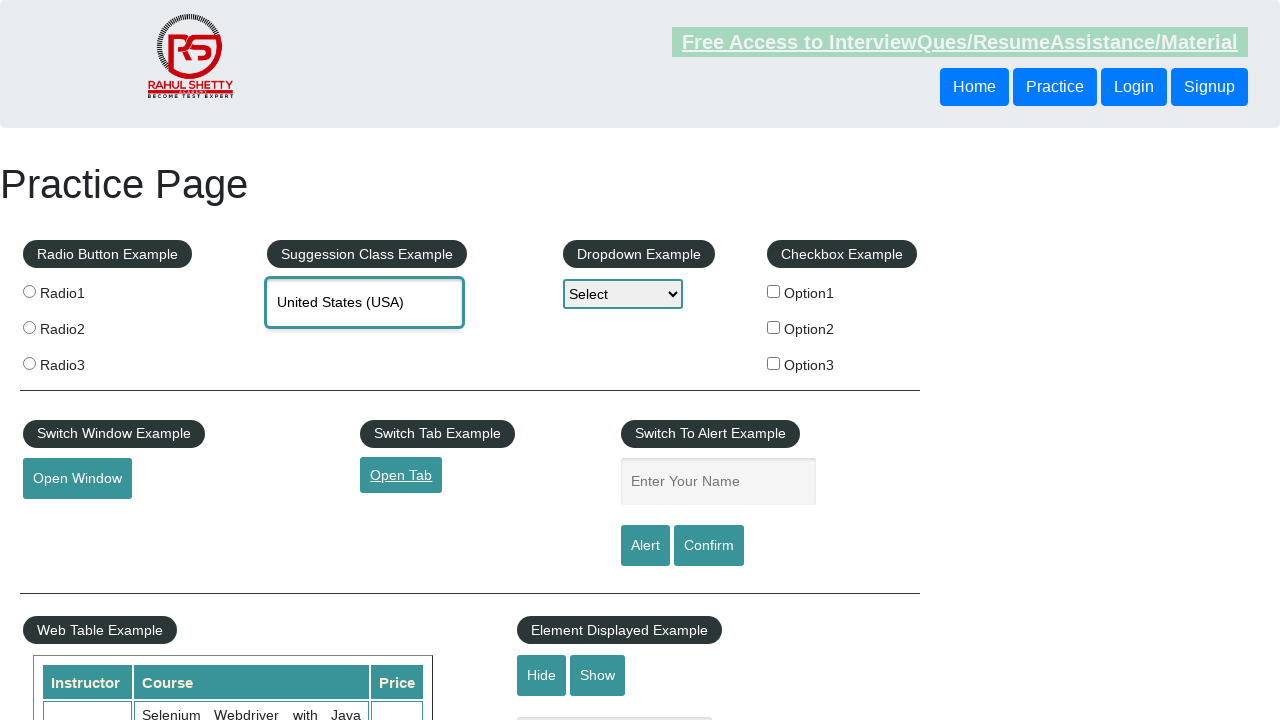